Tests A/B test opt-out functionality by visiting the split test page, verifying the initial heading is an A/B test variation, adding an opt-out cookie, refreshing the page, and confirming the heading changes to indicate no A/B test.

Starting URL: http://the-internet.herokuapp.com/abtest

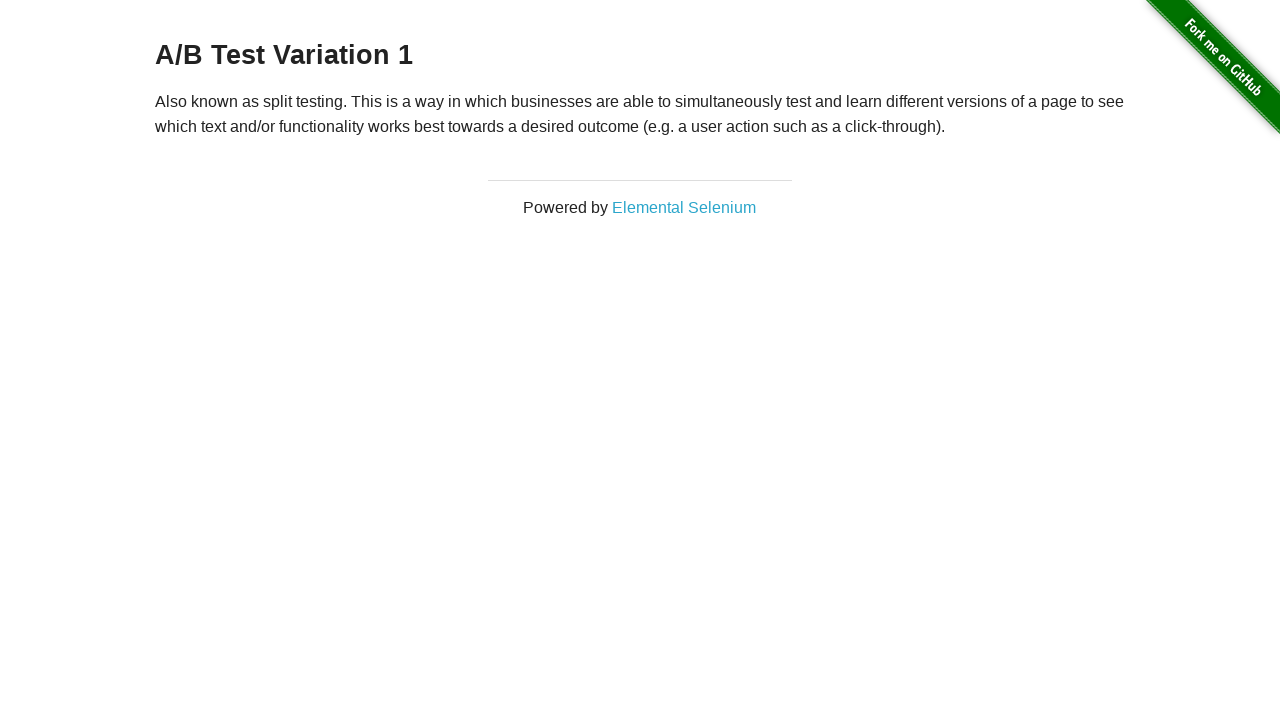

Retrieved initial heading text from h3 element
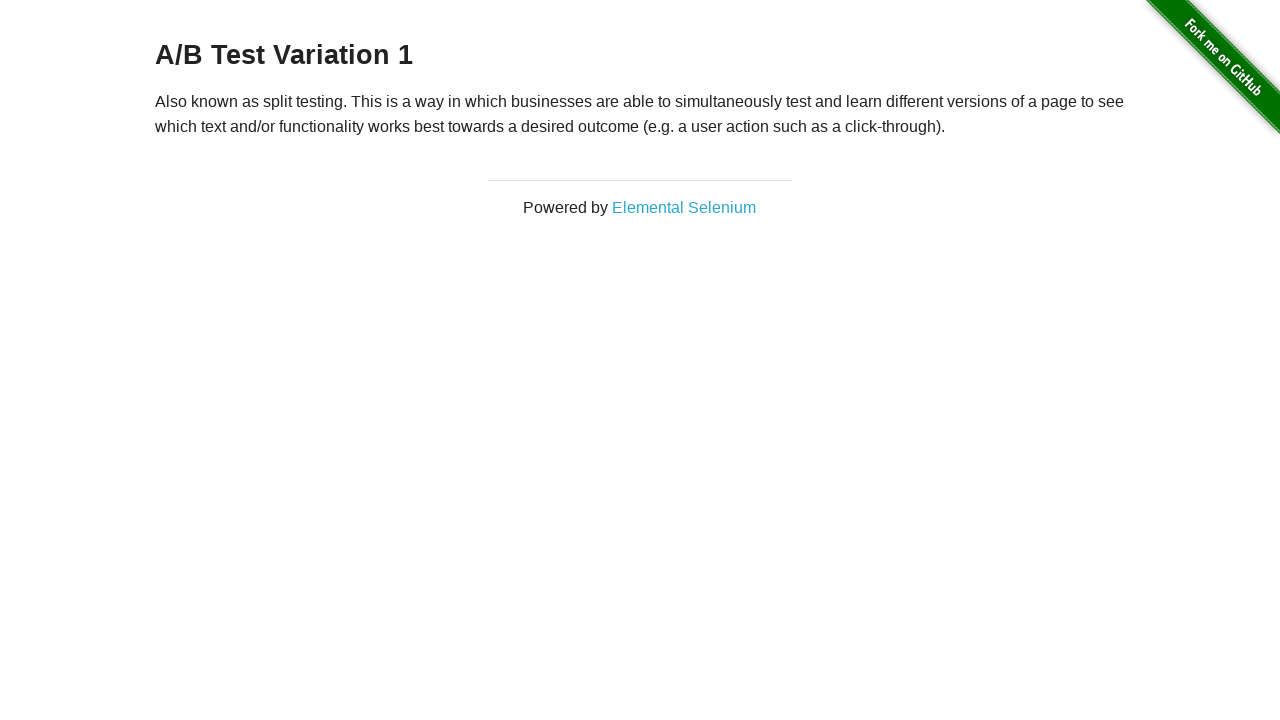

Verified initial heading is an A/B test variation (either 'A/B Test Variation 1' or 'A/B Test Control')
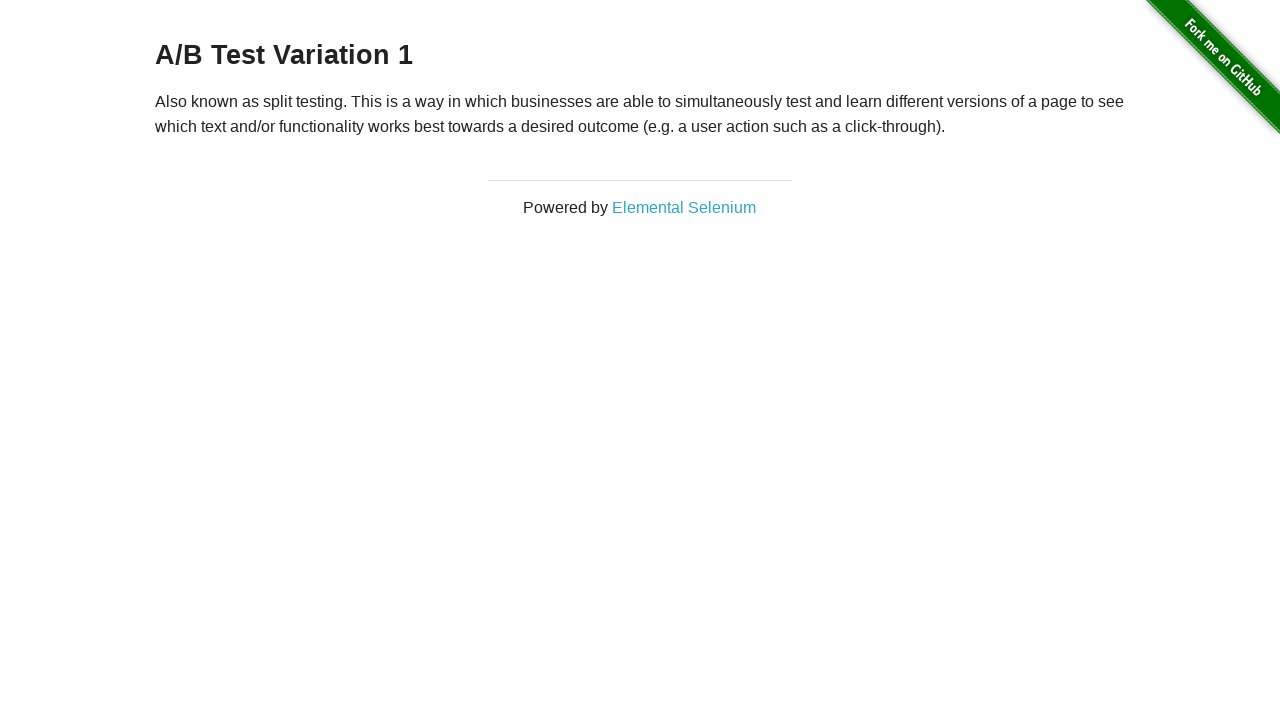

Added optimizelyOptOut cookie with value 'true' to opt out of A/B testing
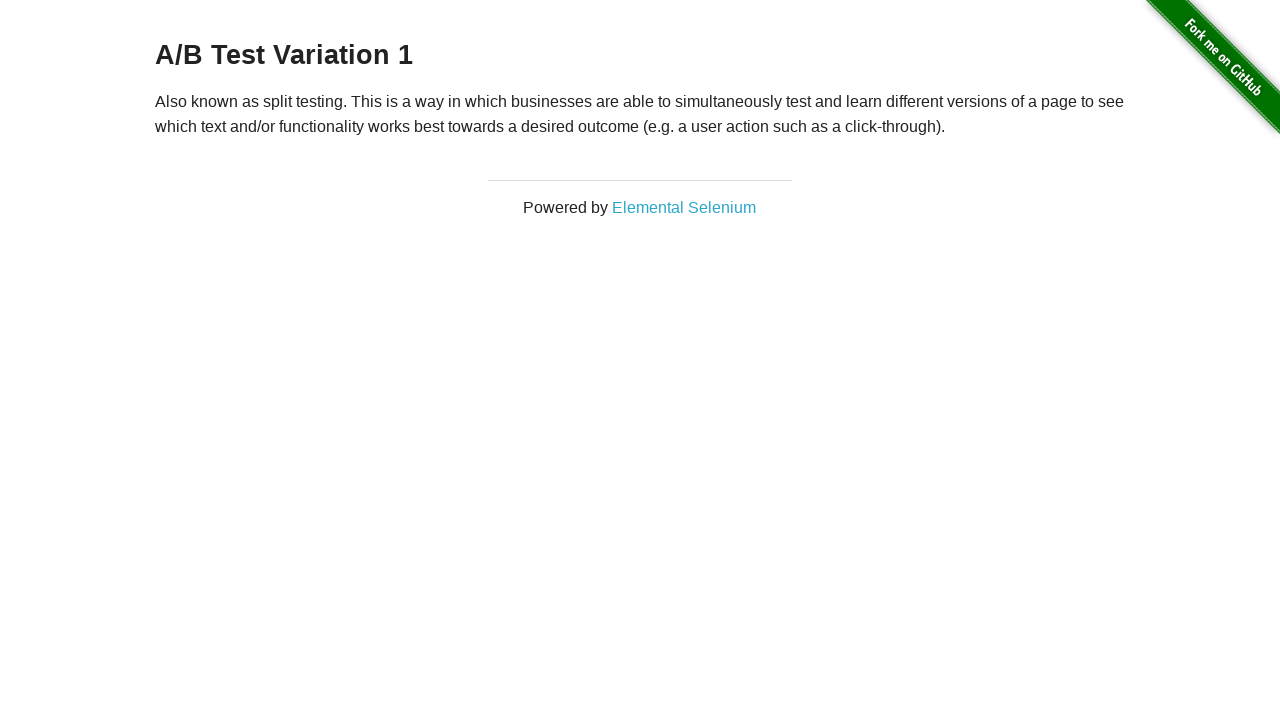

Reloaded the page to apply the opt-out cookie
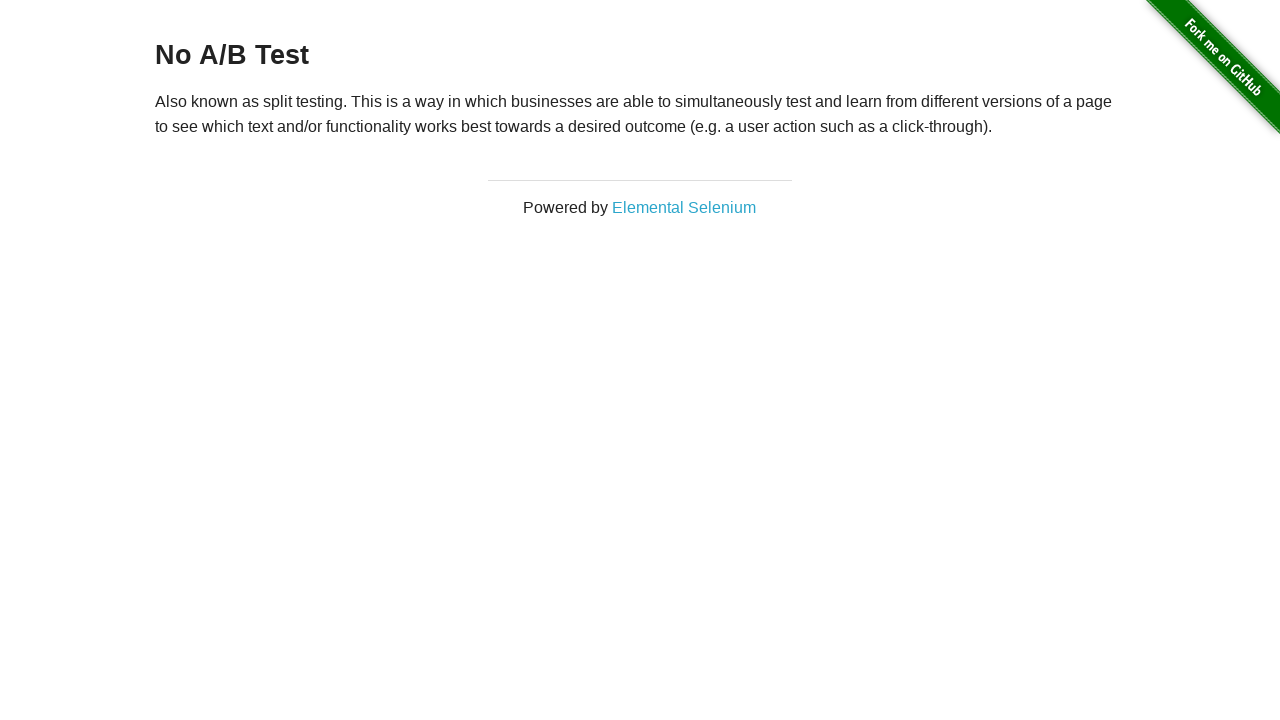

Retrieved heading text from h3 element after page reload
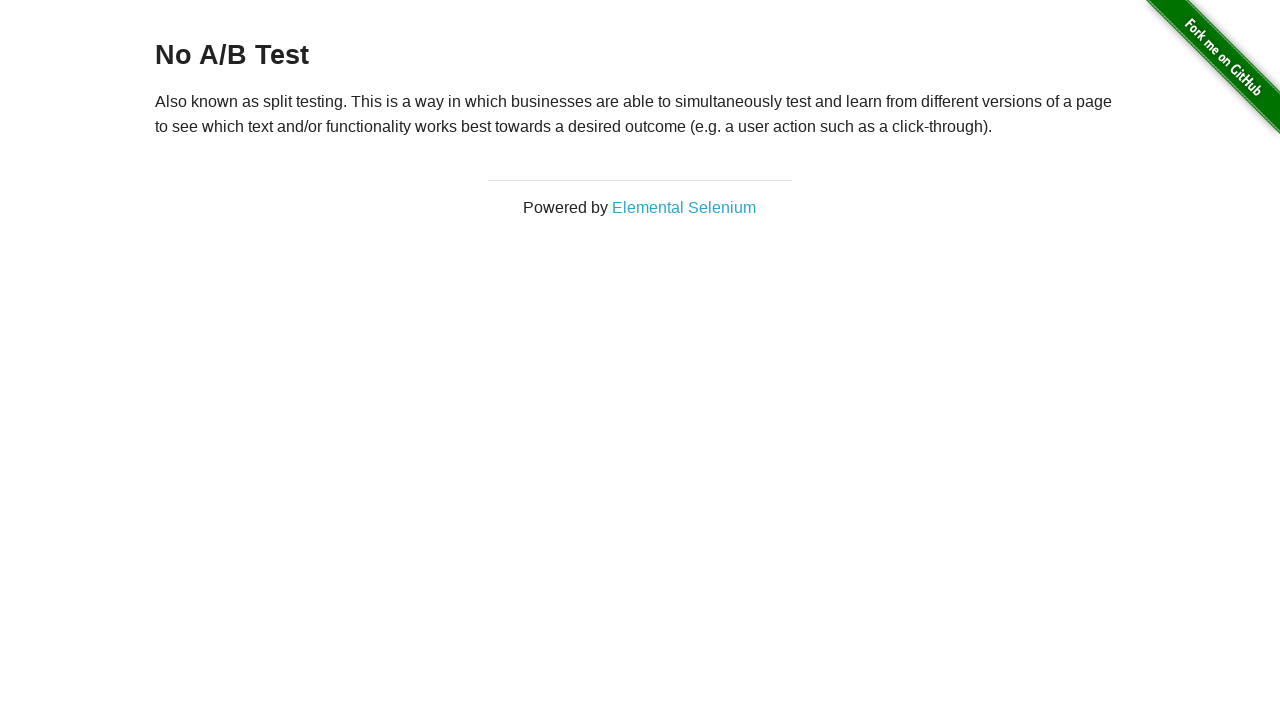

Verified heading now displays 'No A/B Test' confirming successful opt-out
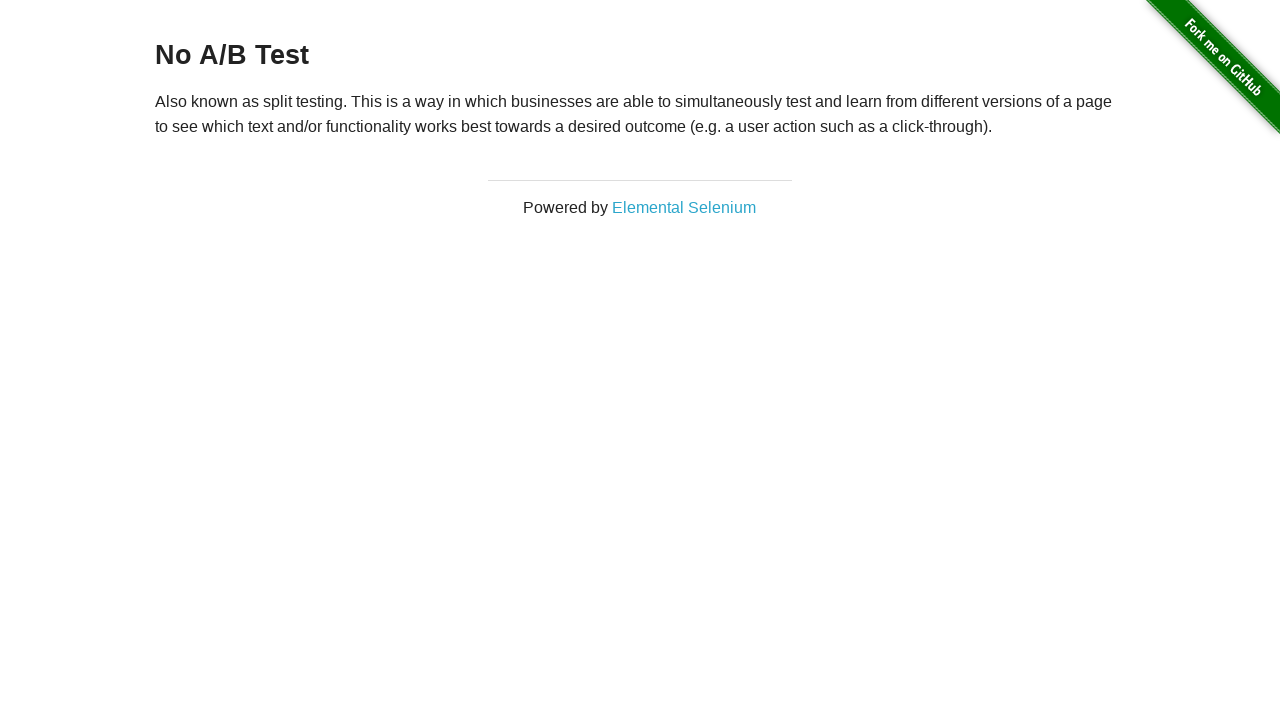

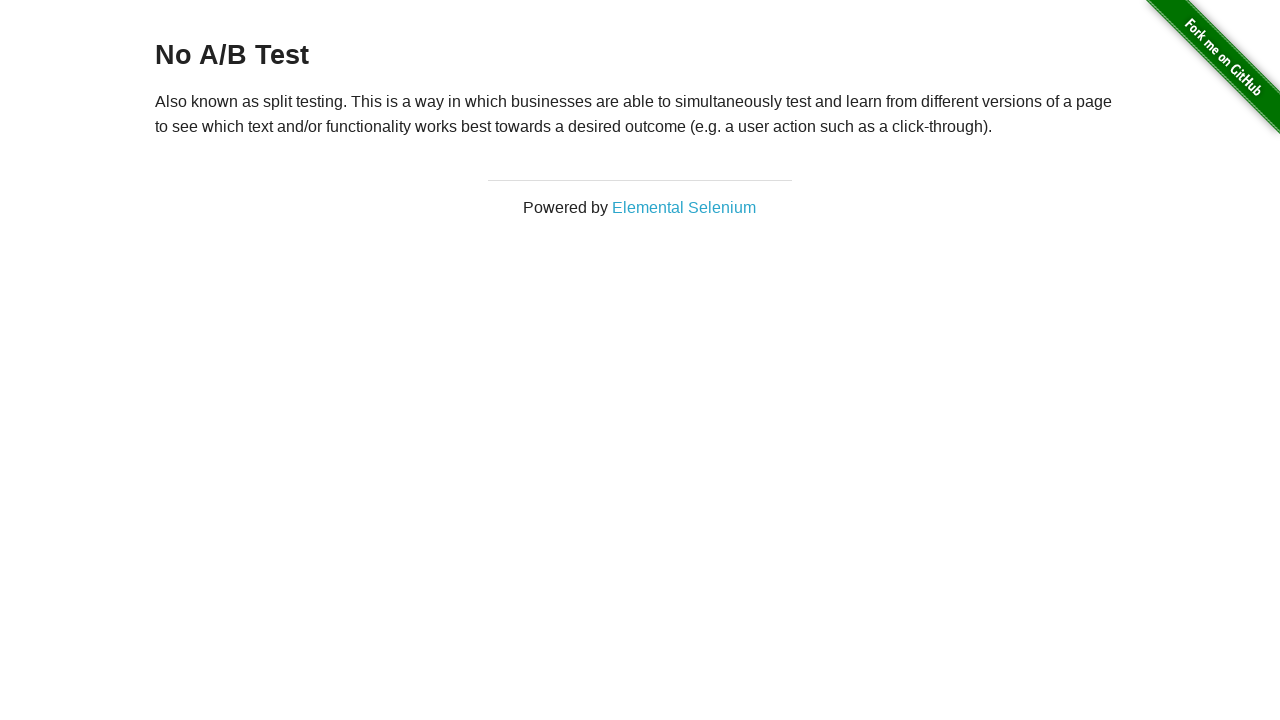